Tests navigation to the Test Cases page by clicking on the Test Cases button in the header navigation and verifying the user lands on the correct page.

Starting URL: http://automationexercise.com

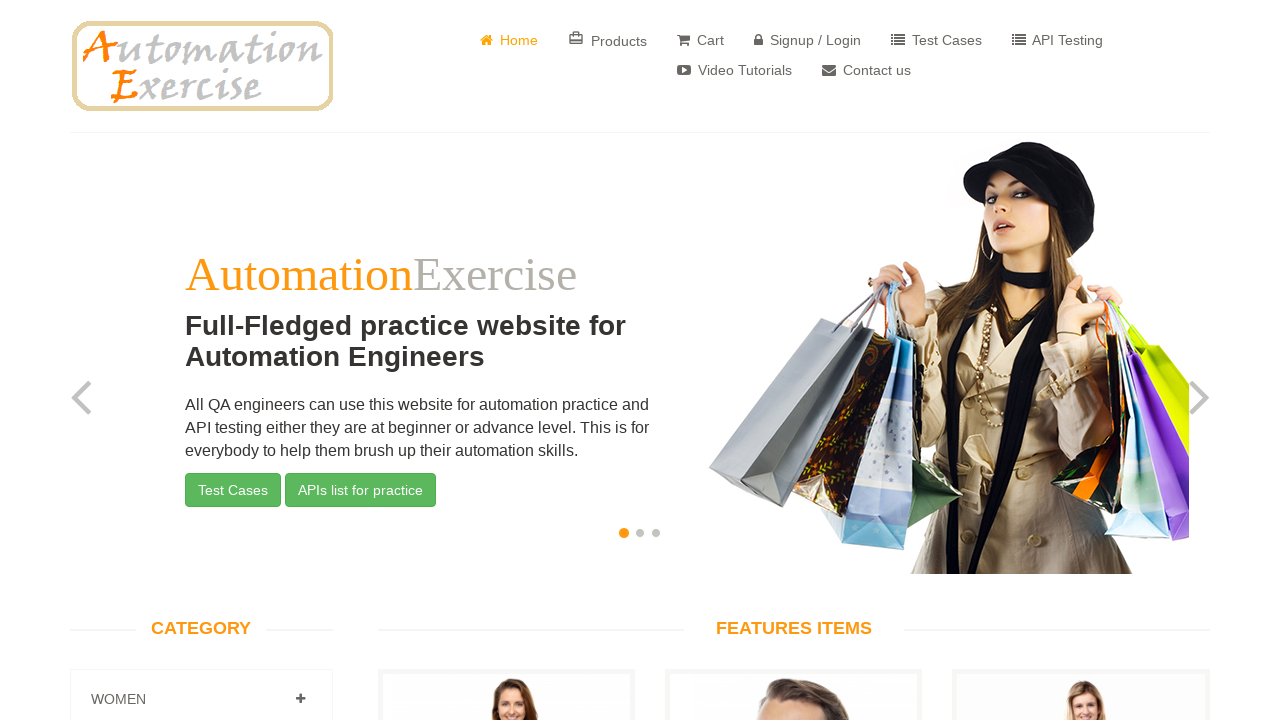

Home link is visible on the page
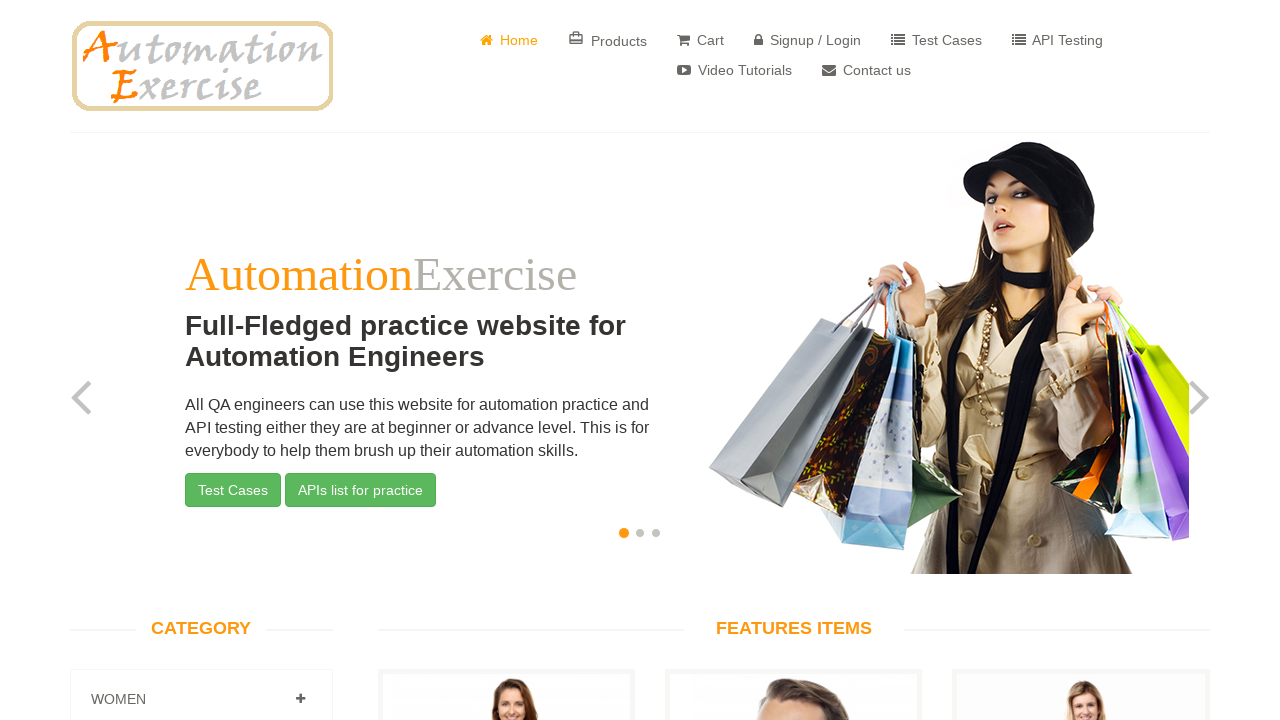

Clicked on Test Cases button in the navigation header at (936, 40) on xpath=//*[@id="header"]/div/div/div/div[2]/div/ul/li[5]/a
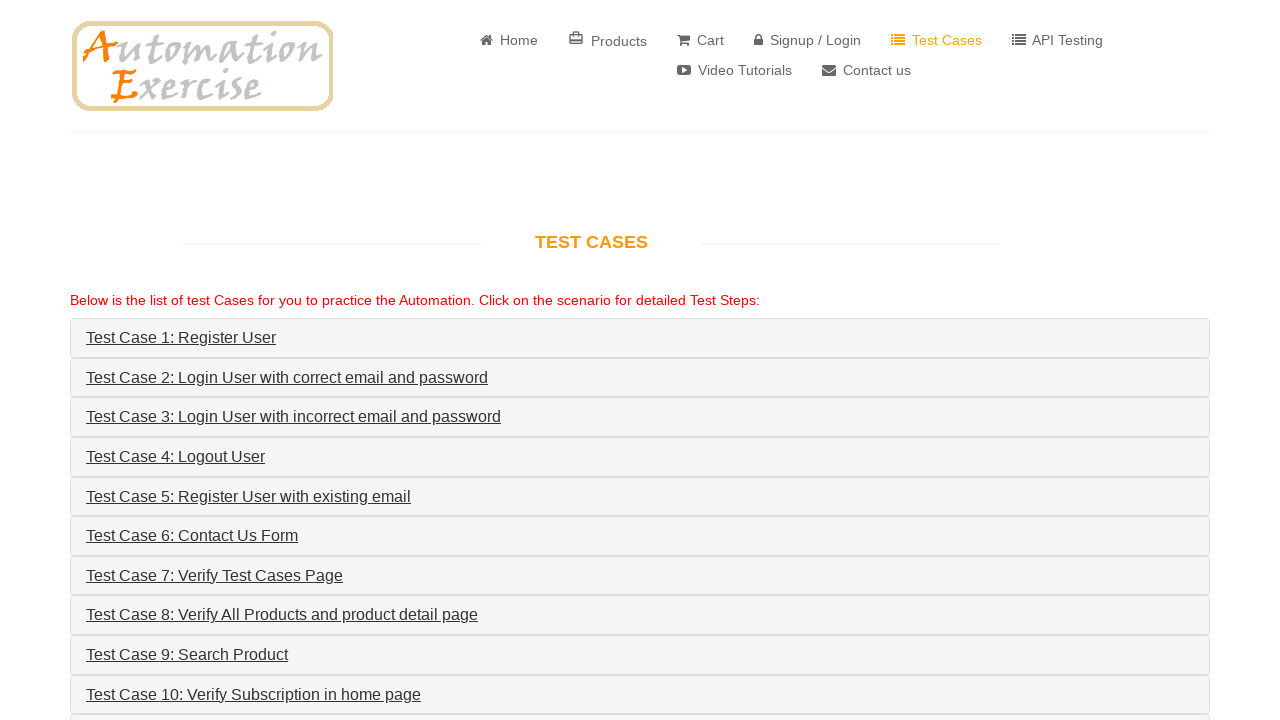

Successfully navigated to Test Cases page
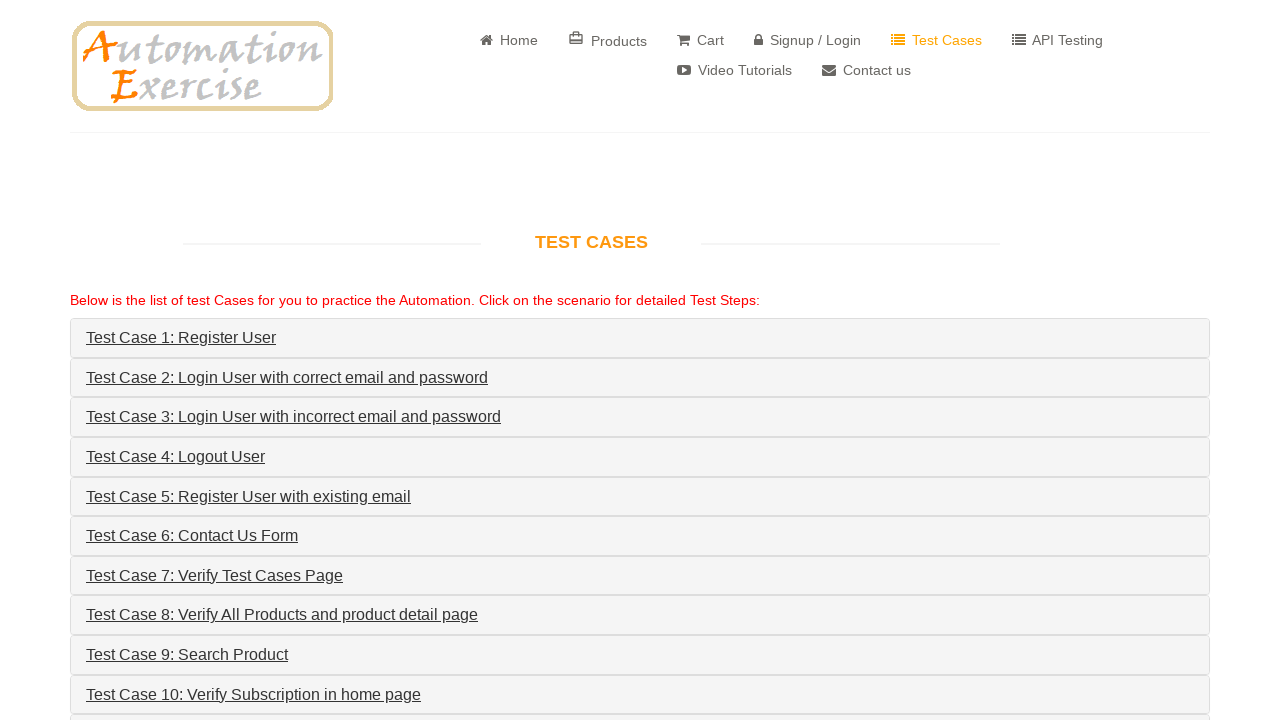

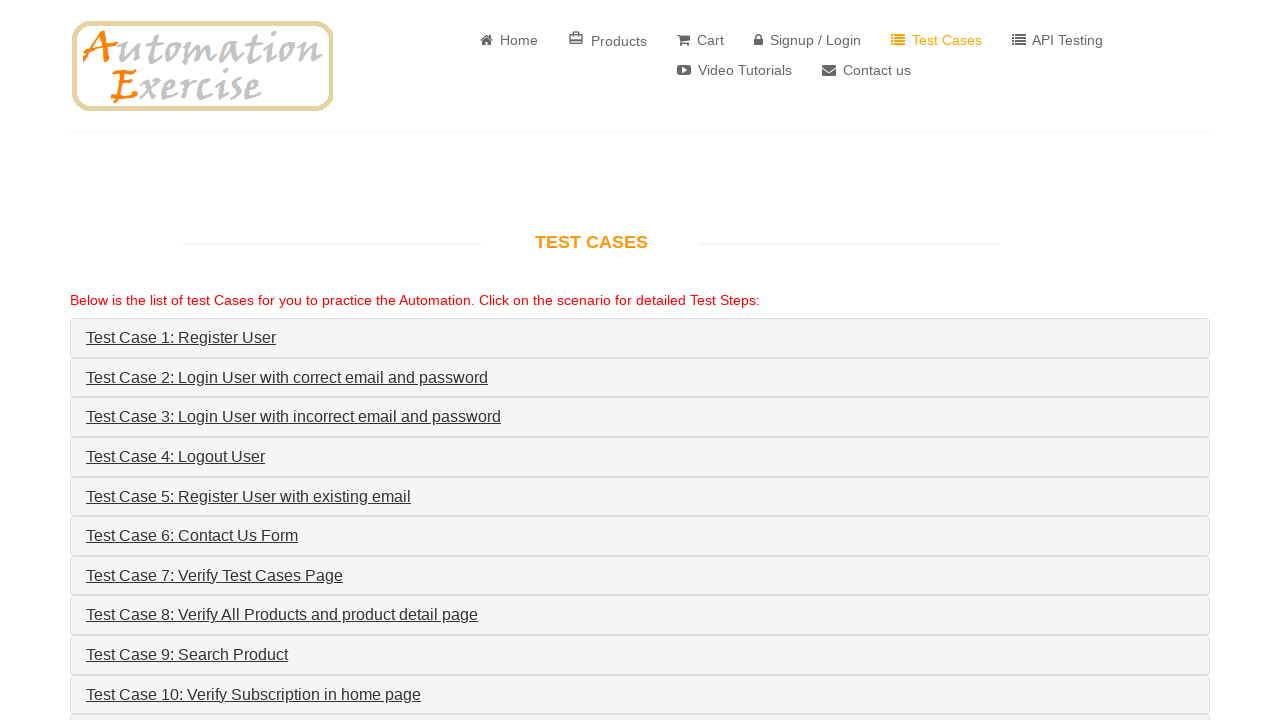